Tests the add/remove element functionality by clicking Add Element button, verifying Delete button appears, then clicking Delete to remove it

Starting URL: https://the-internet.herokuapp.com/add_remove_elements/

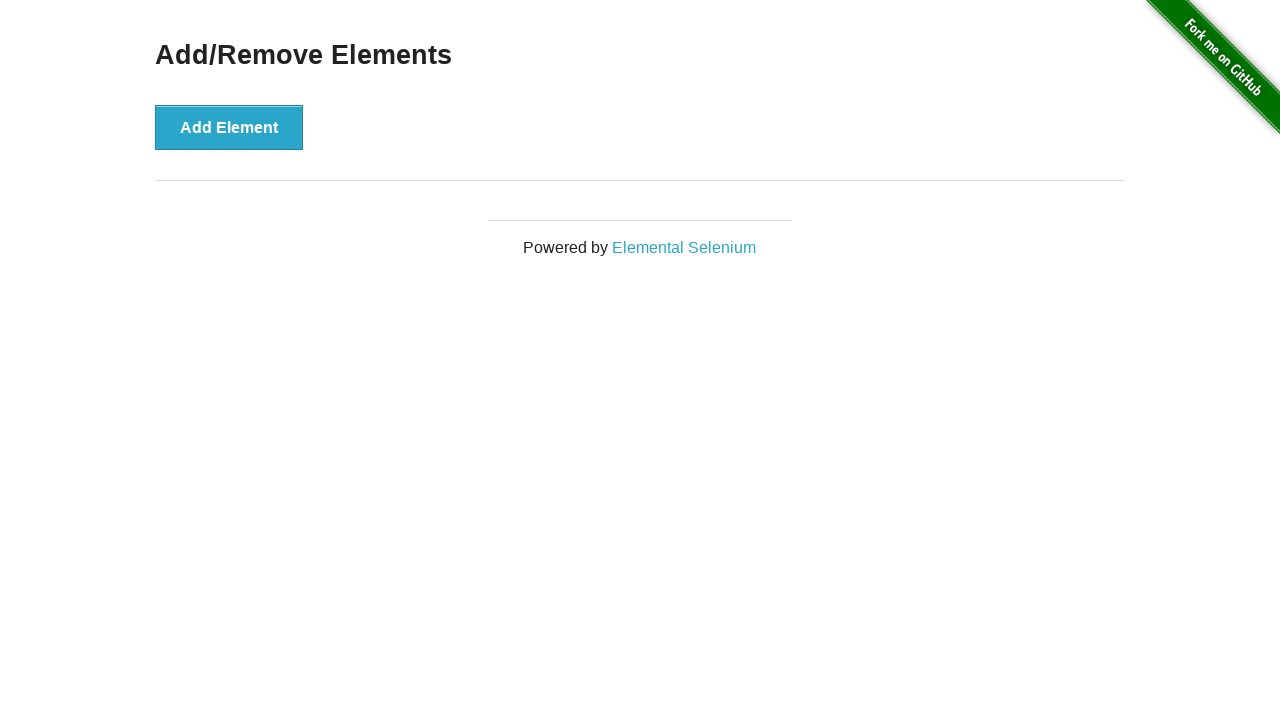

Navigated to add/remove elements page
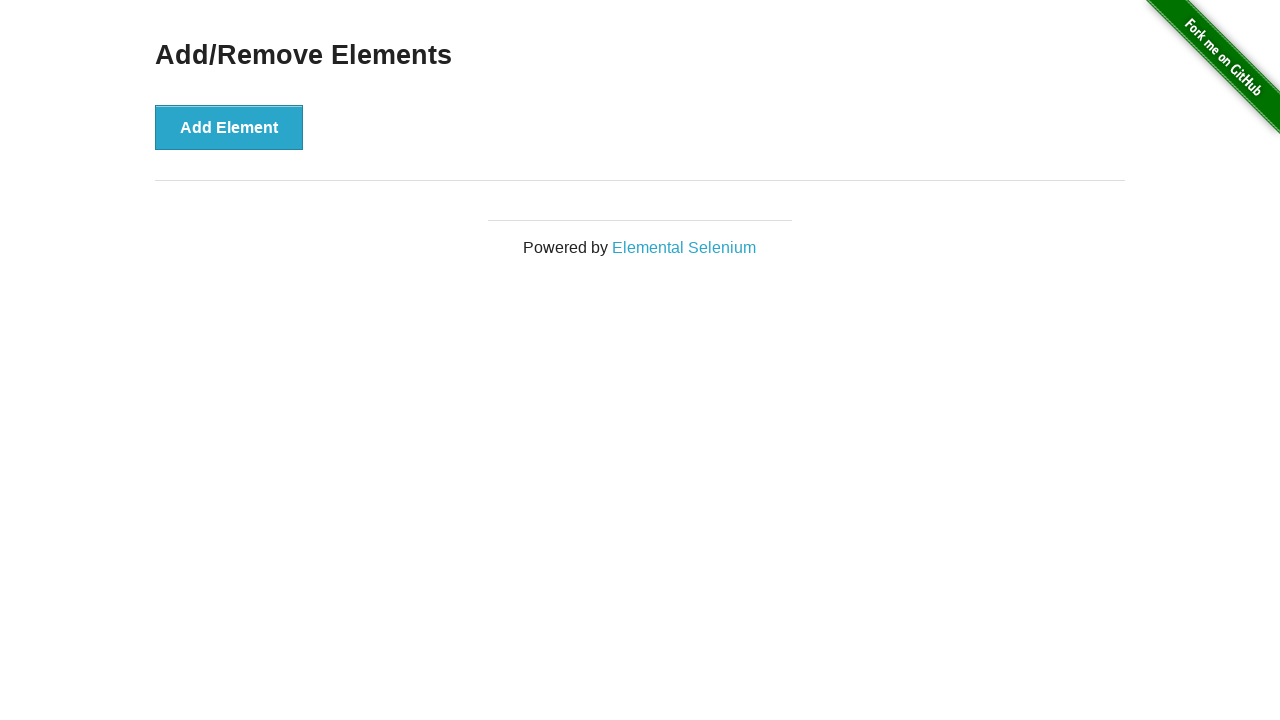

Clicked Add Element button at (229, 127) on button[onclick='addElement()']
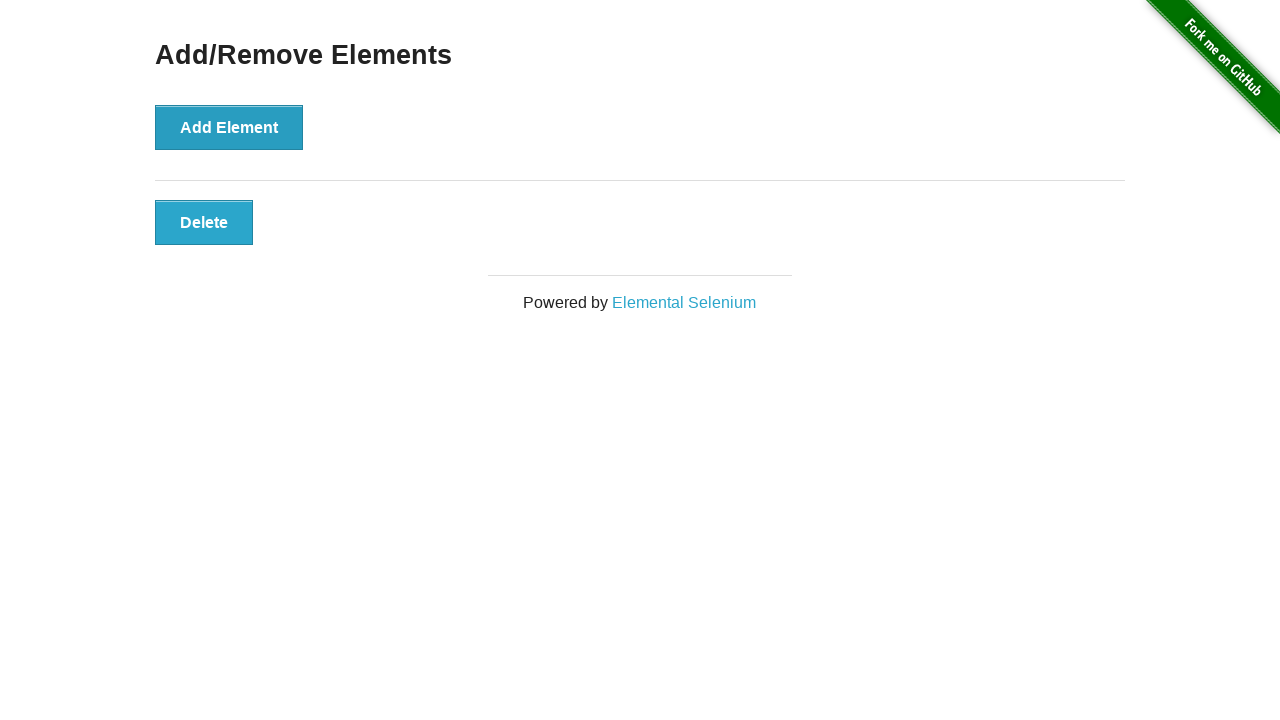

Delete button appeared and is visible
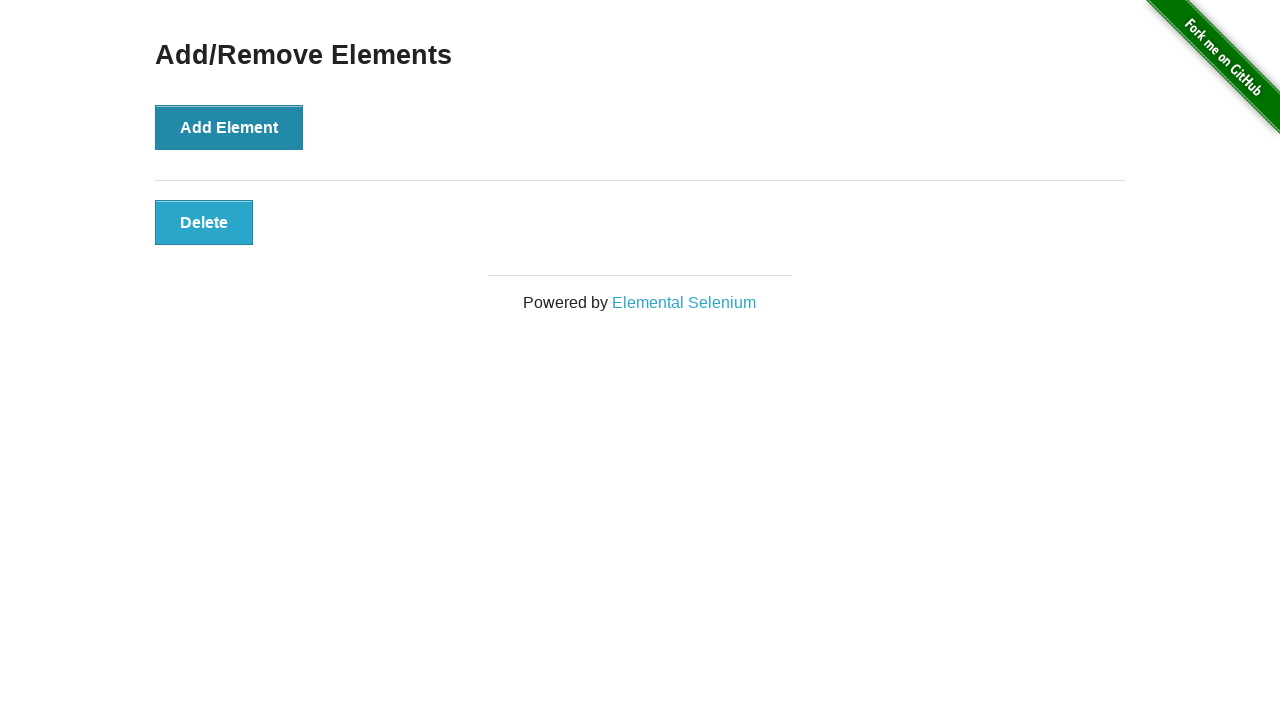

Verified Delete button is visible
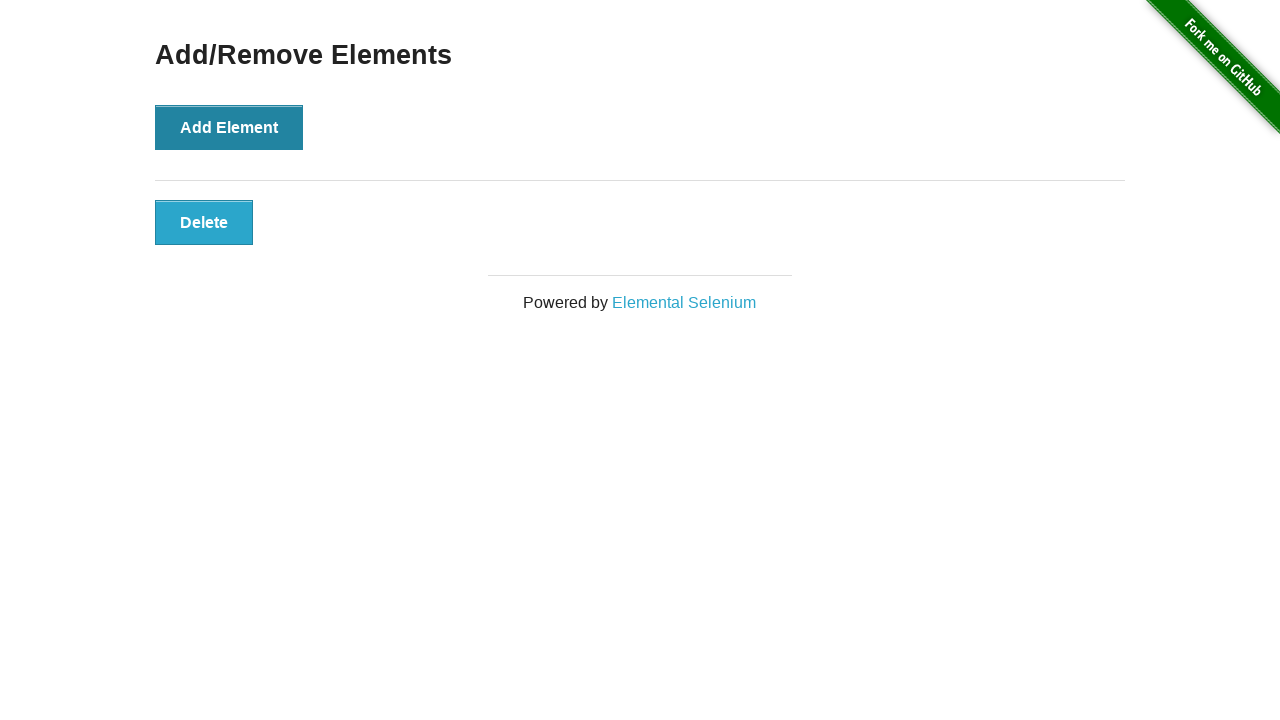

Clicked Delete button to remove element at (204, 222) on button[onclick='deleteElement()']
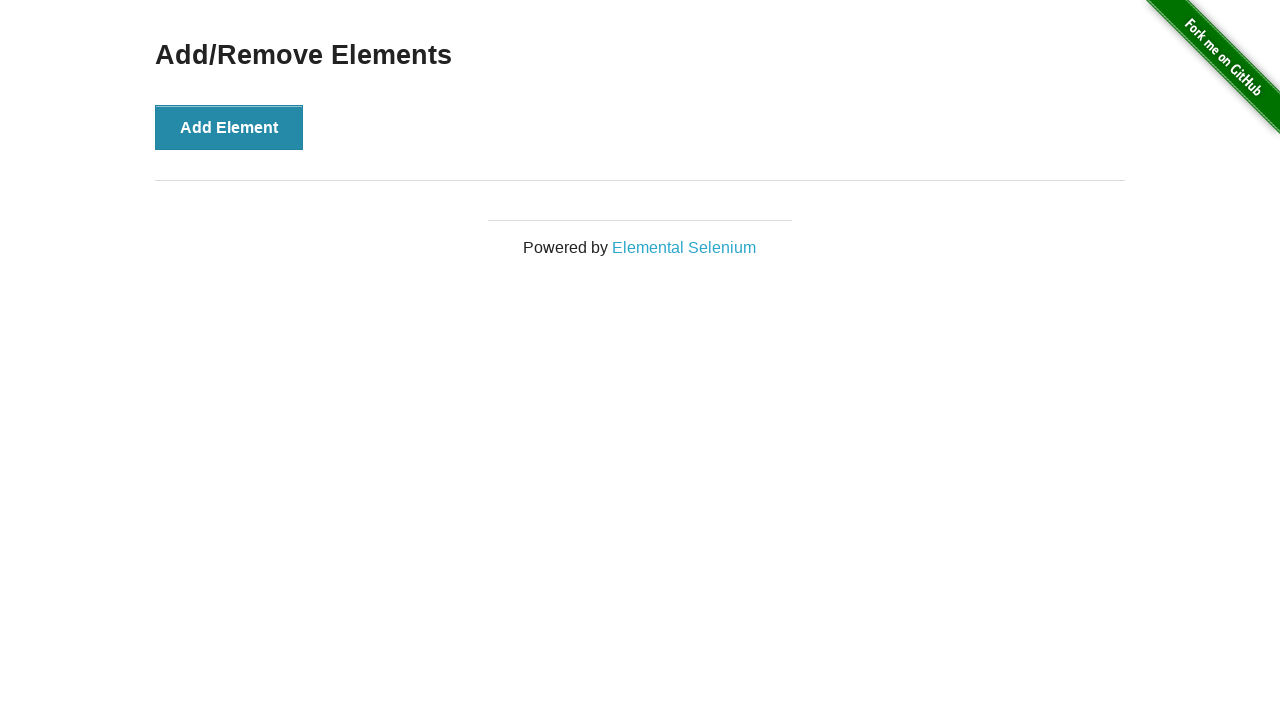

Verified Delete button is no longer present
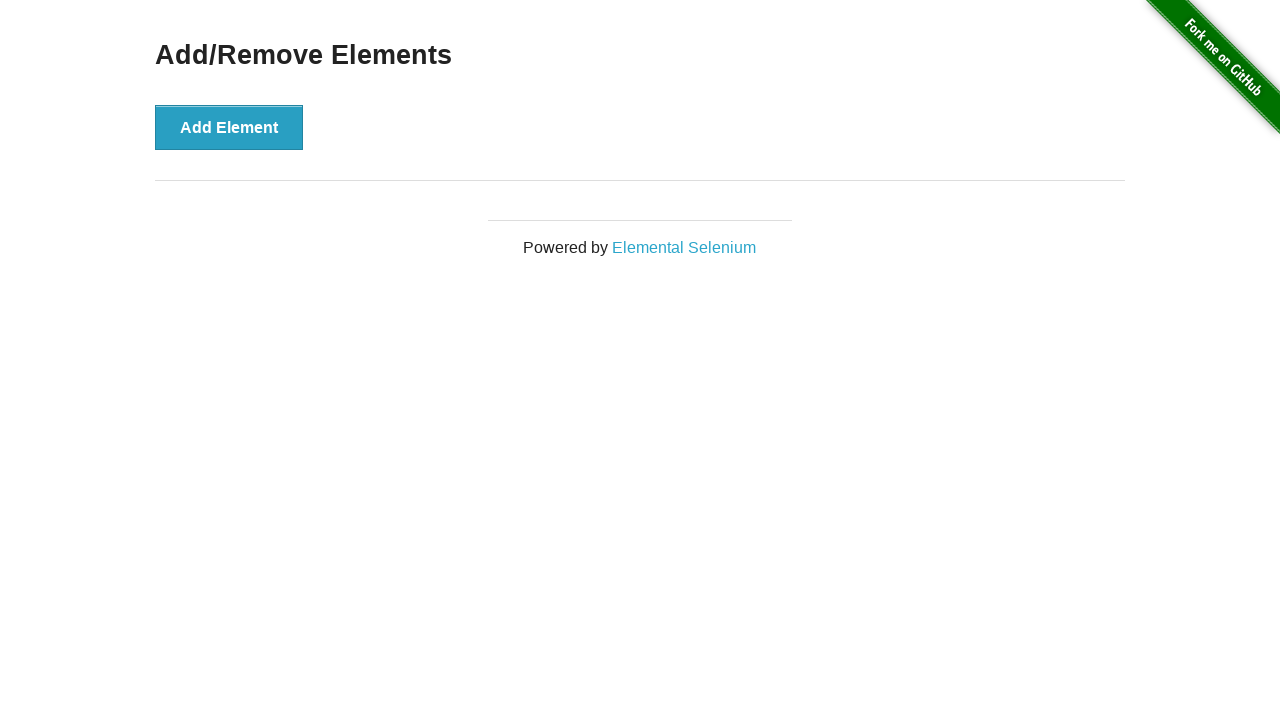

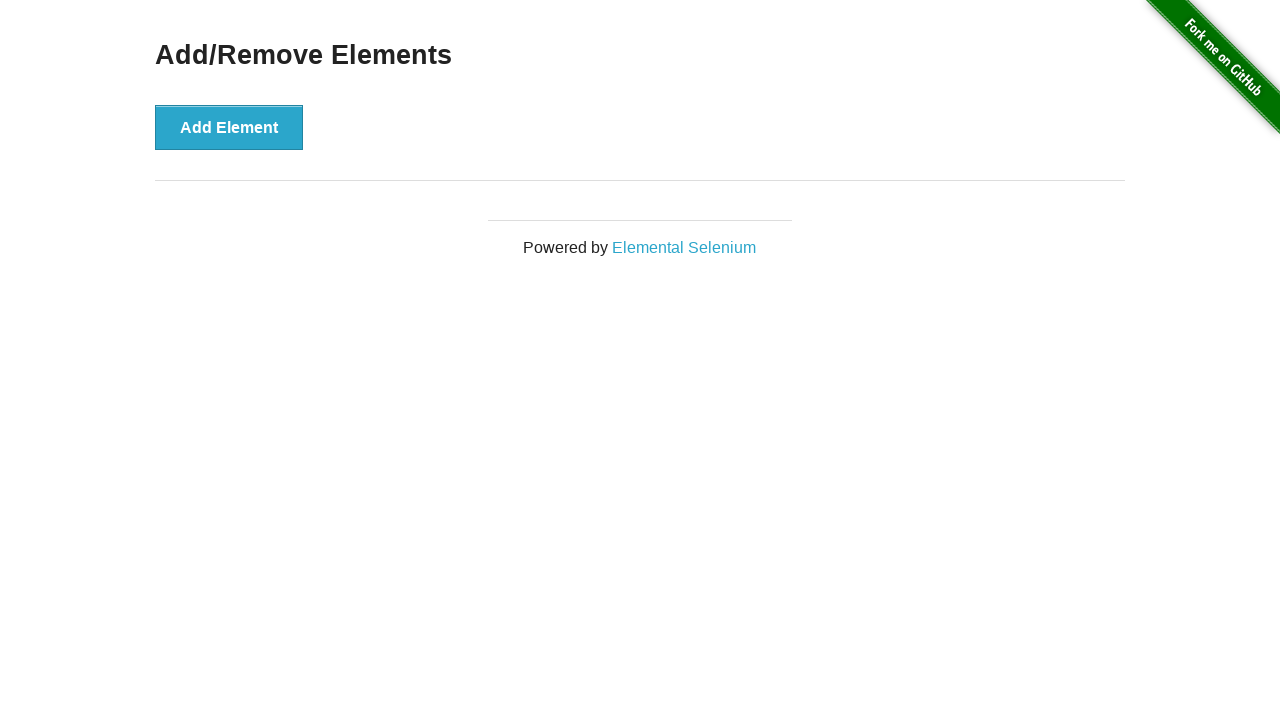